Tests subtraction of two negative numbers (-9 - -6 = -3)

Starting URL: https://testsheepnz.github.io/BasicCalculator.html

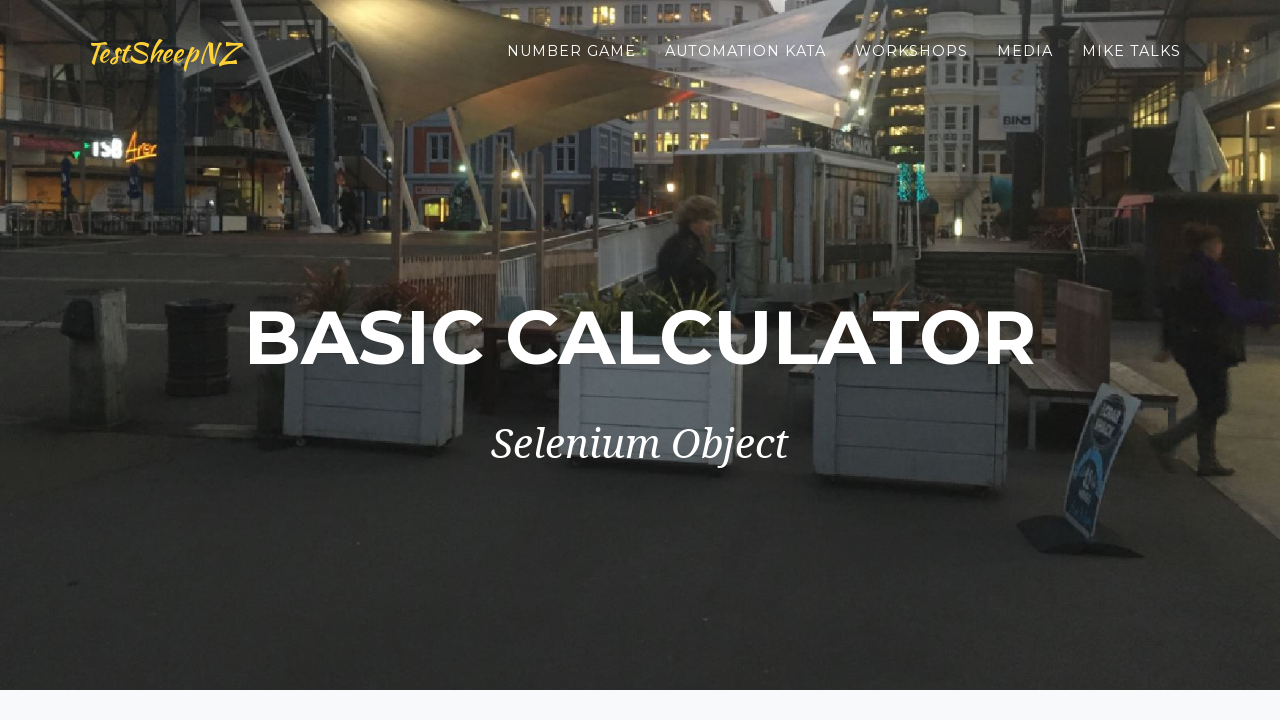

Filled first number field with -9 on #number1Field
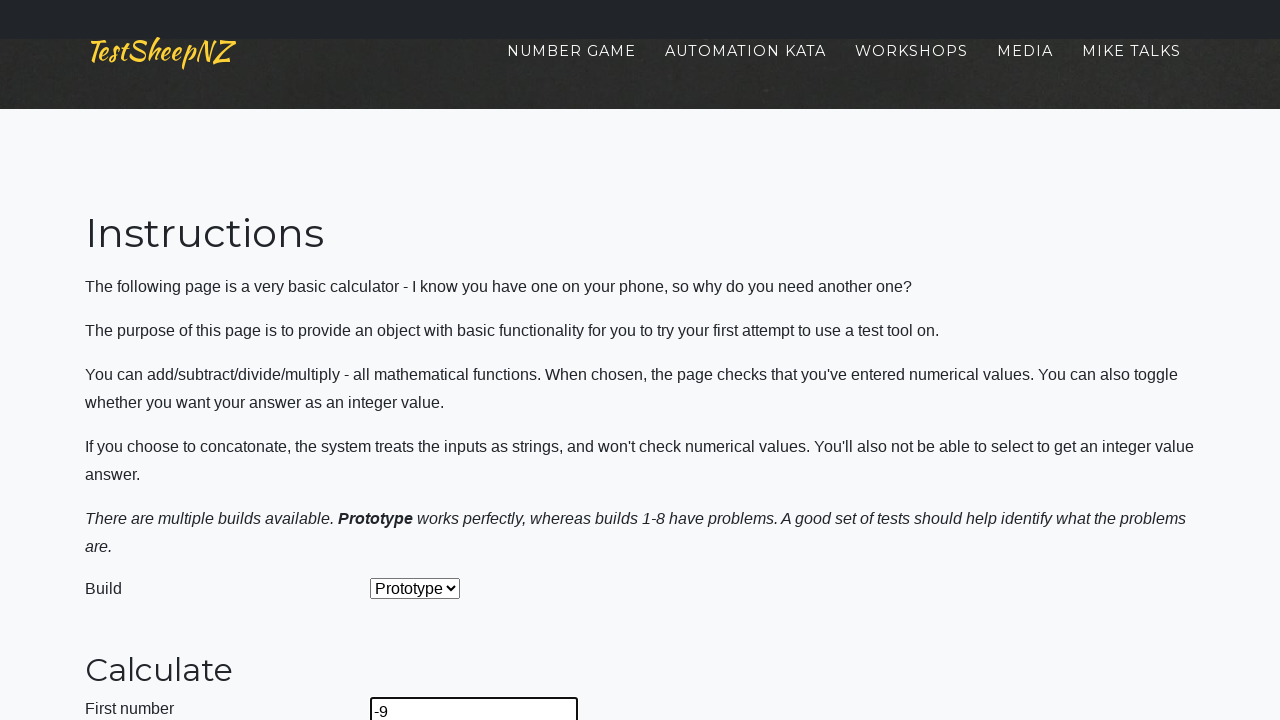

Filled second number field with -6 on #number2Field
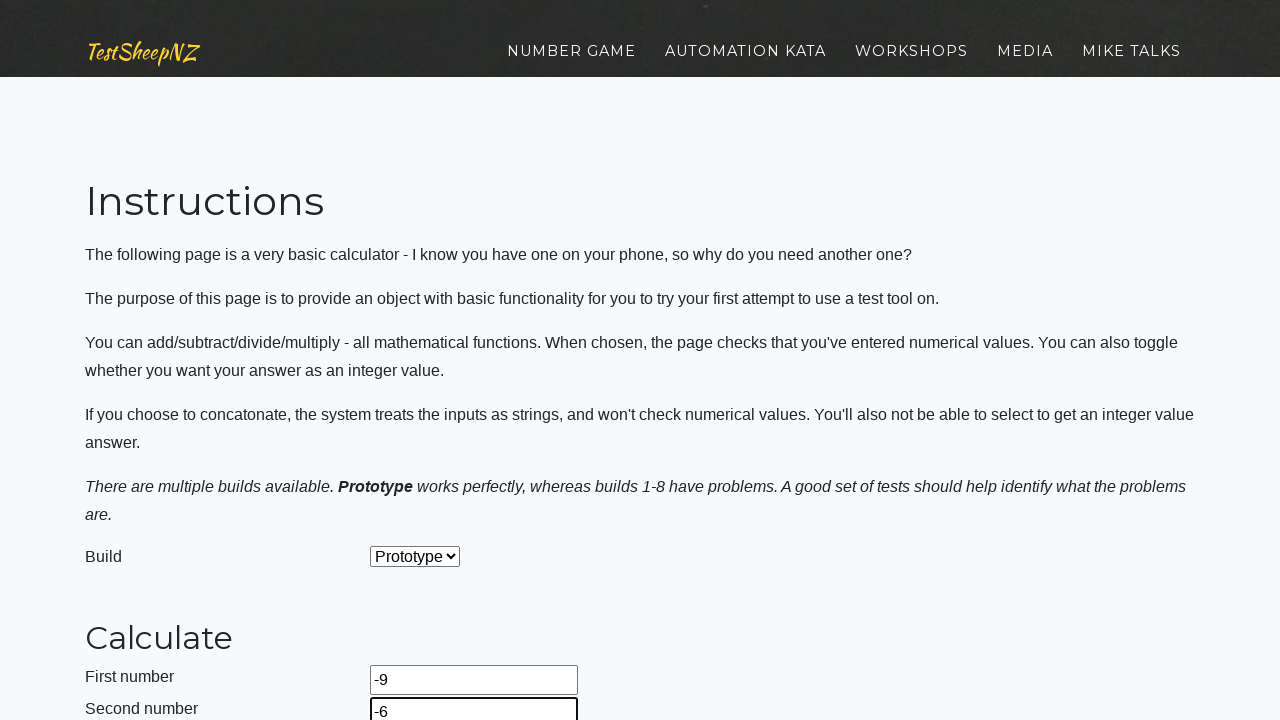

Selected Subtract operation from dropdown on #selectOperationDropdown
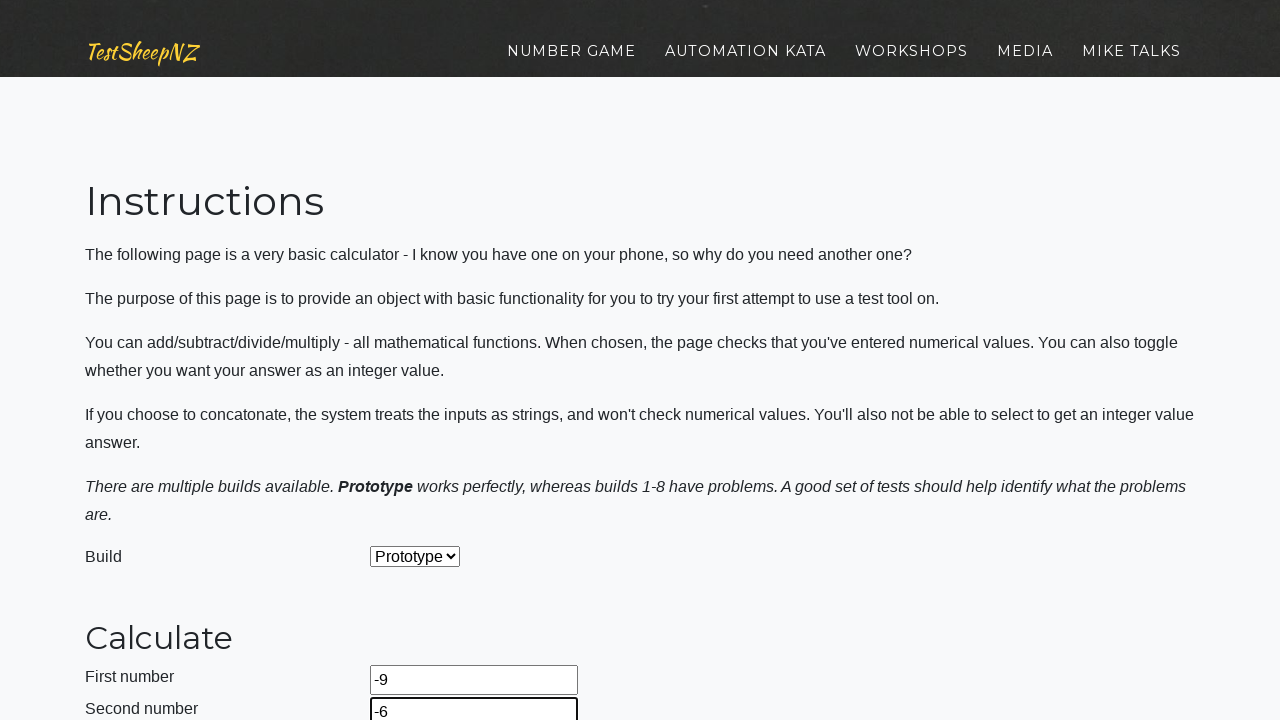

Clicked calculate button at (422, 361) on #calculateButton
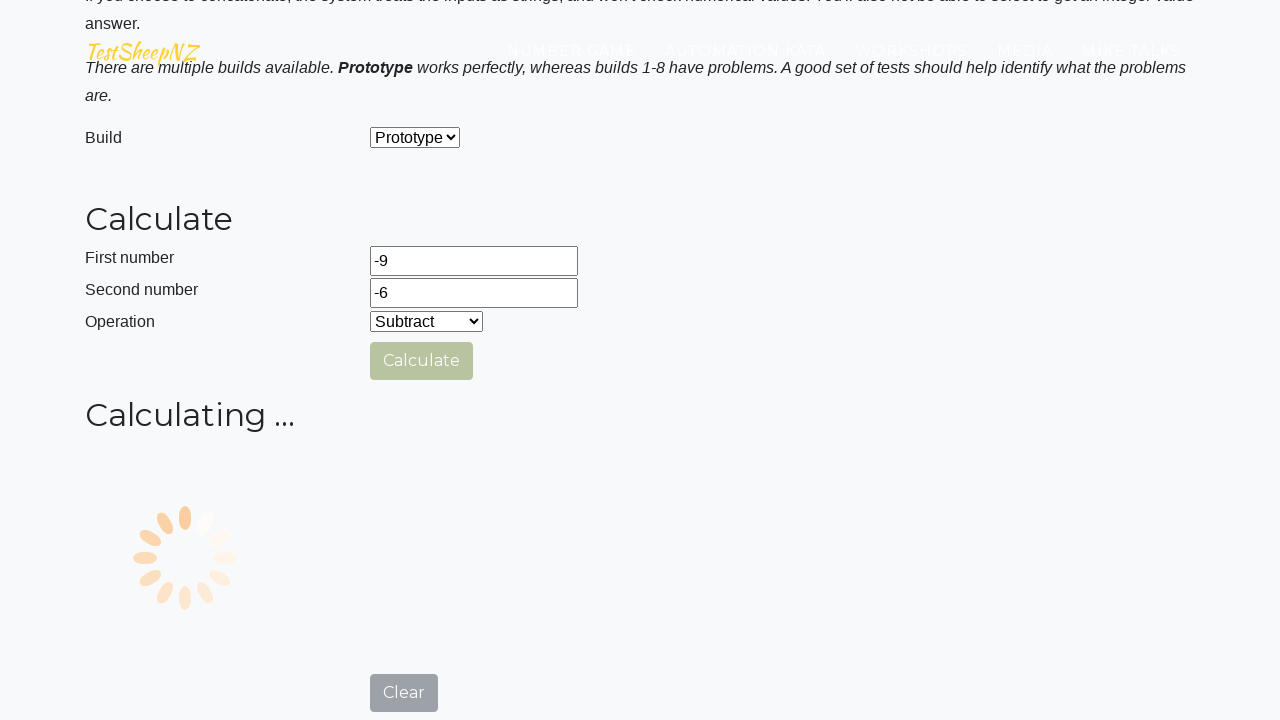

Result field loaded, verification complete (-9 - -6 = -3)
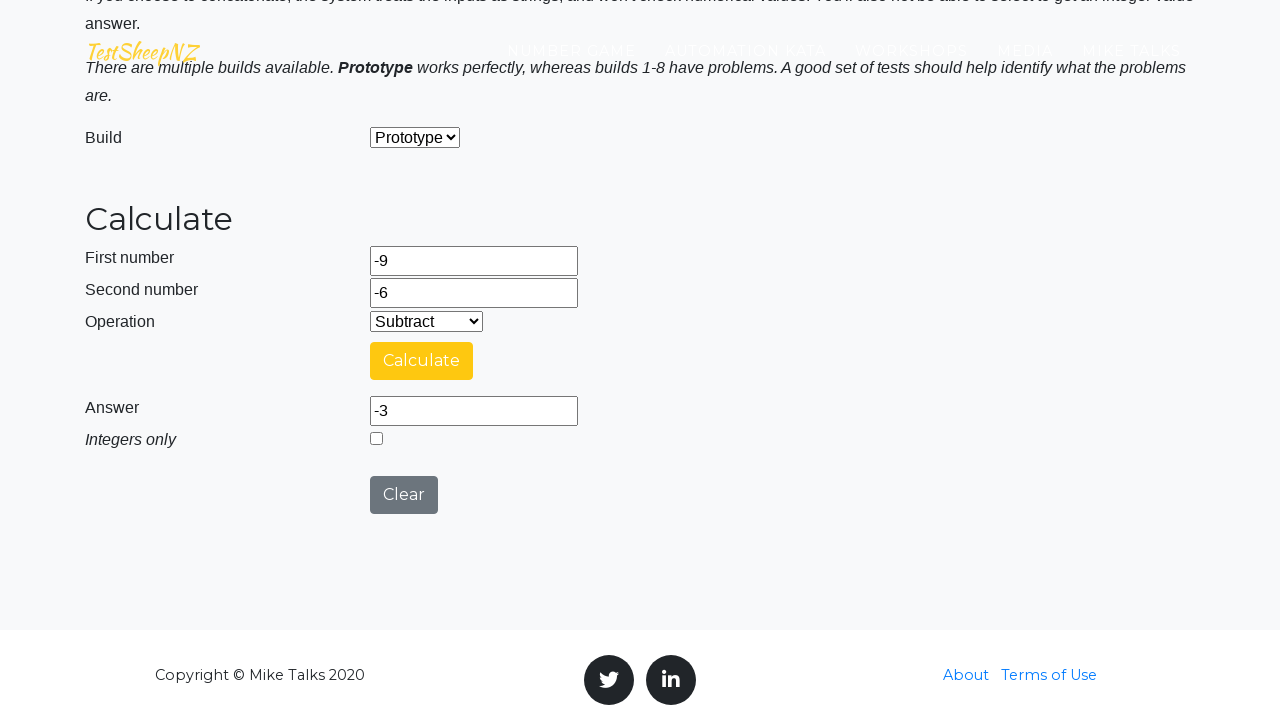

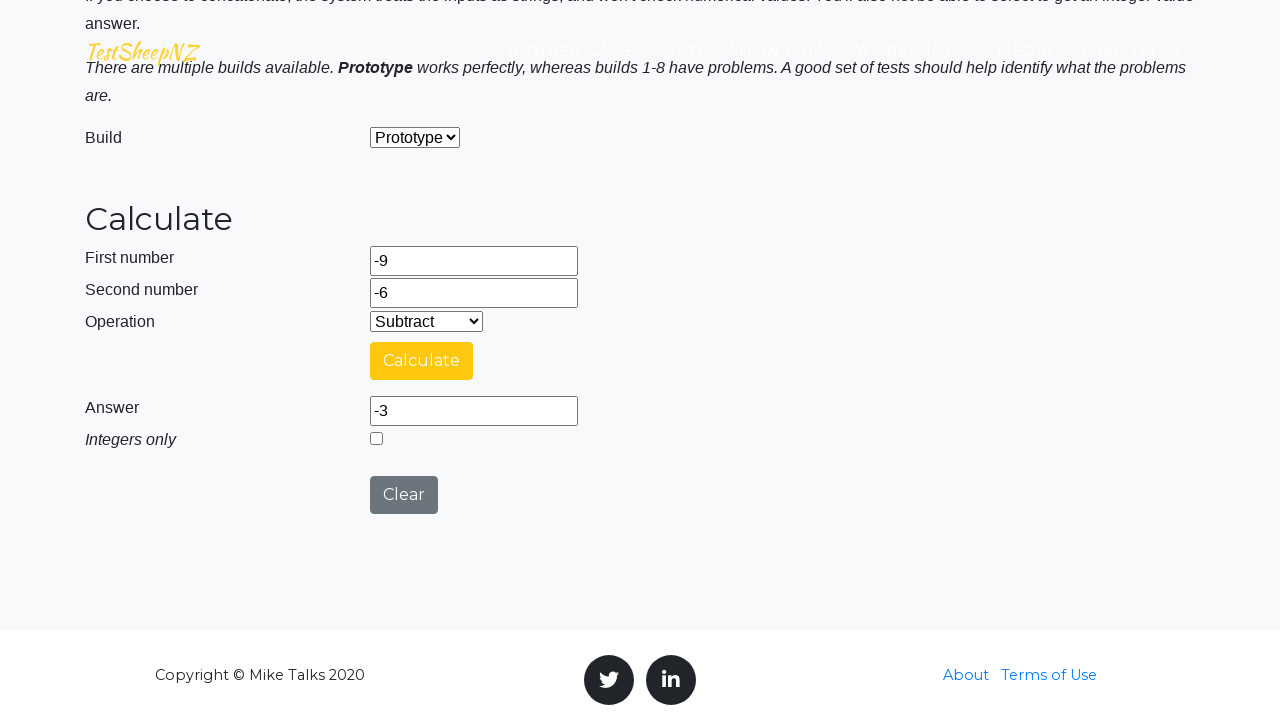